Clicks on the US-Bangla Airlines logo and verifies that it navigates back to the homepage

Starting URL: https://usbair.com/

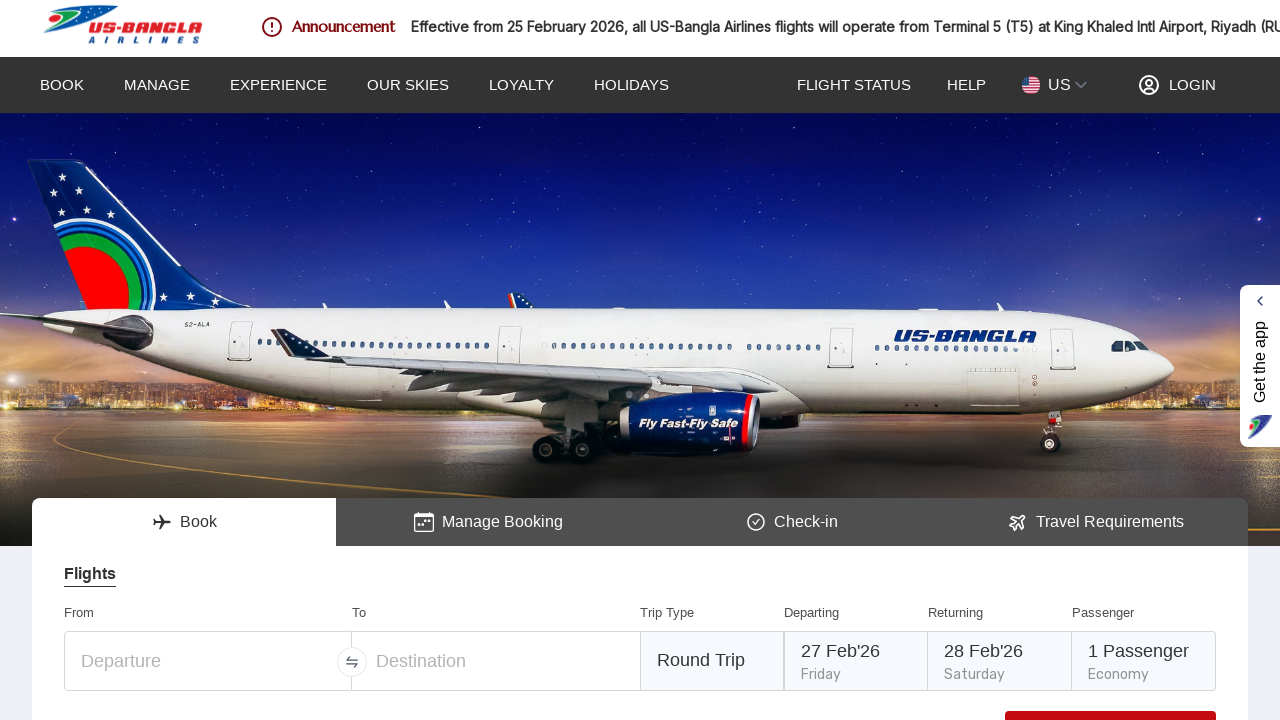

Waited 5 seconds for page to load
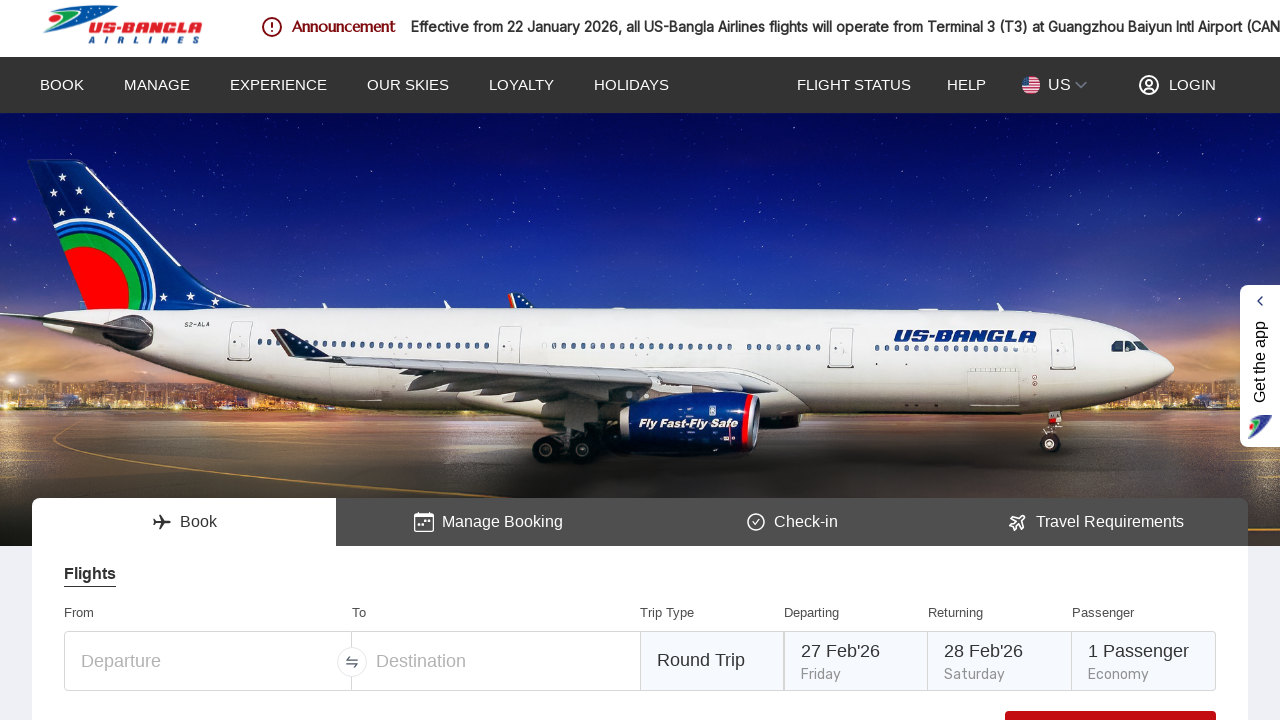

Clicked on US-Bangla Airlines logo at (122, 25) on xpath=//img[@alt='US-Bangla Airlines']
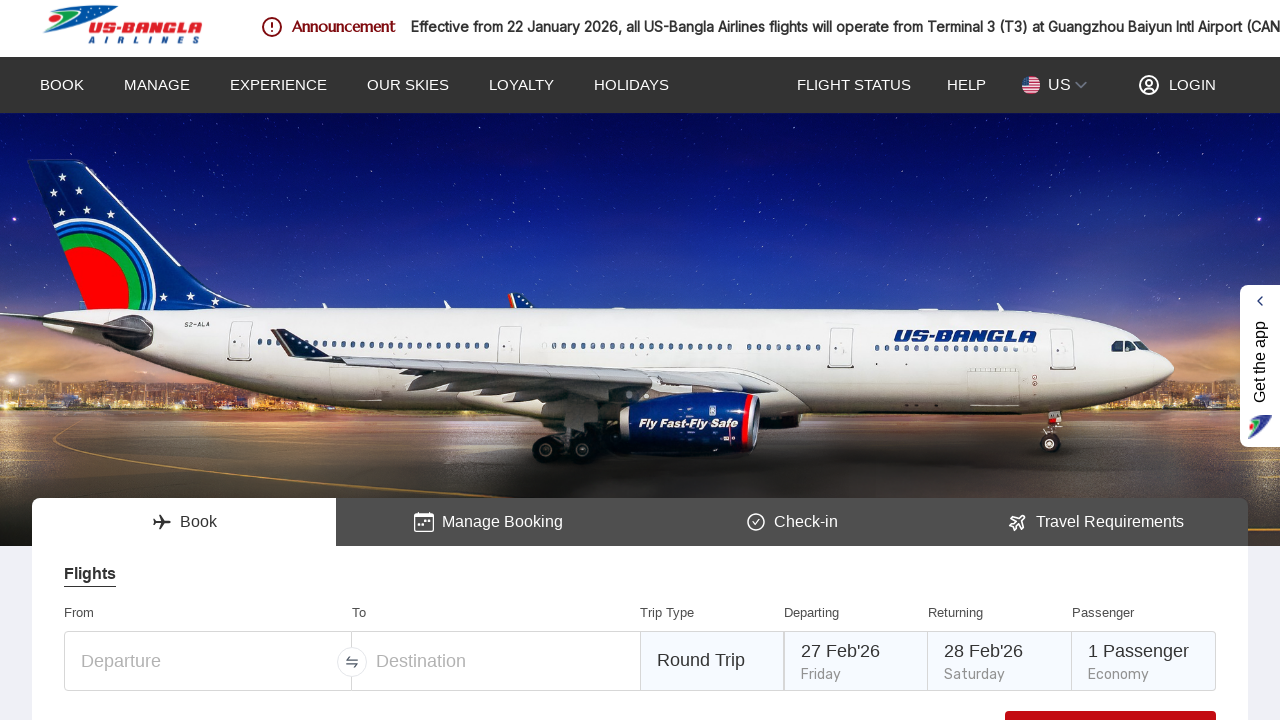

Retrieved page title to verify homepage
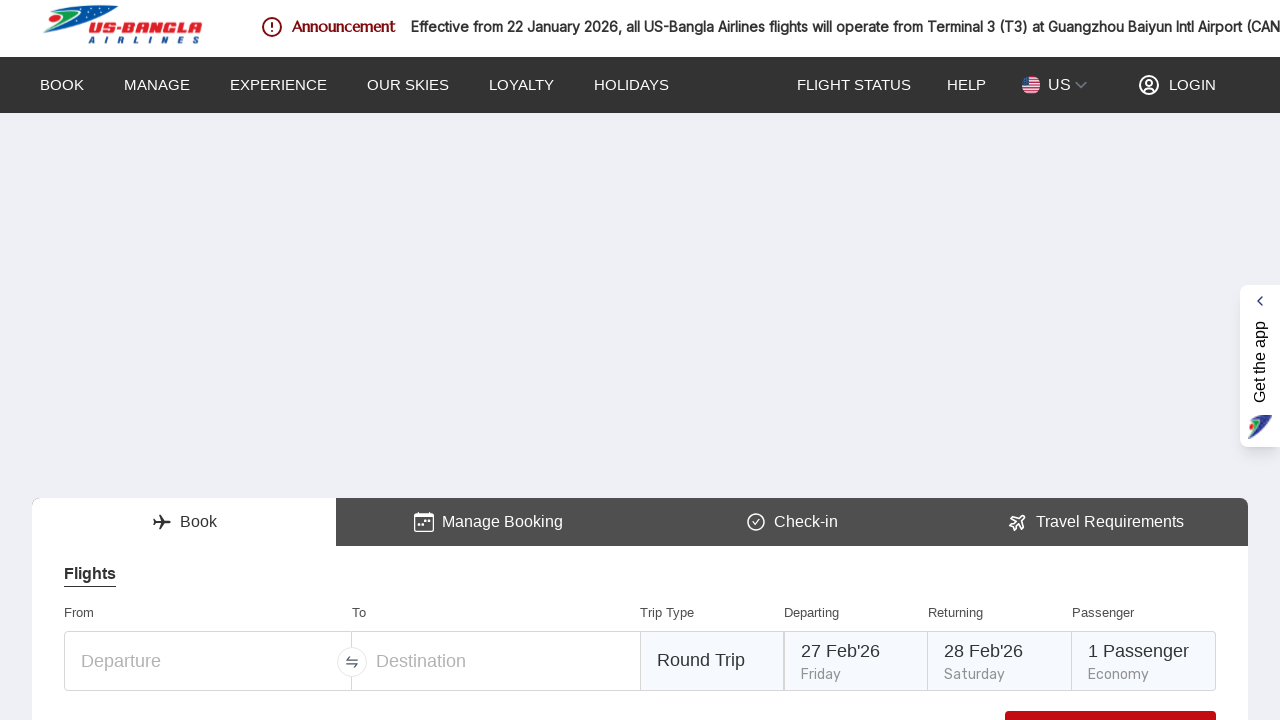

Verified: Successfully navigated back to US-Bangla Airlines homepage
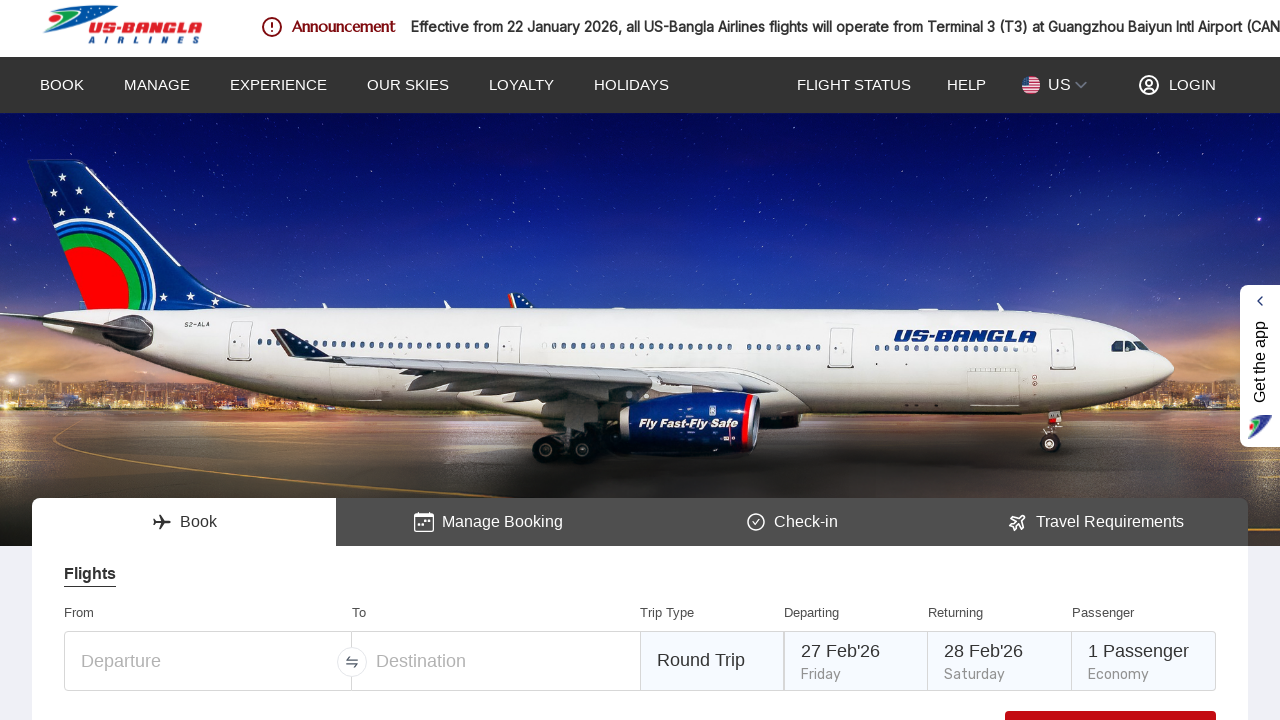

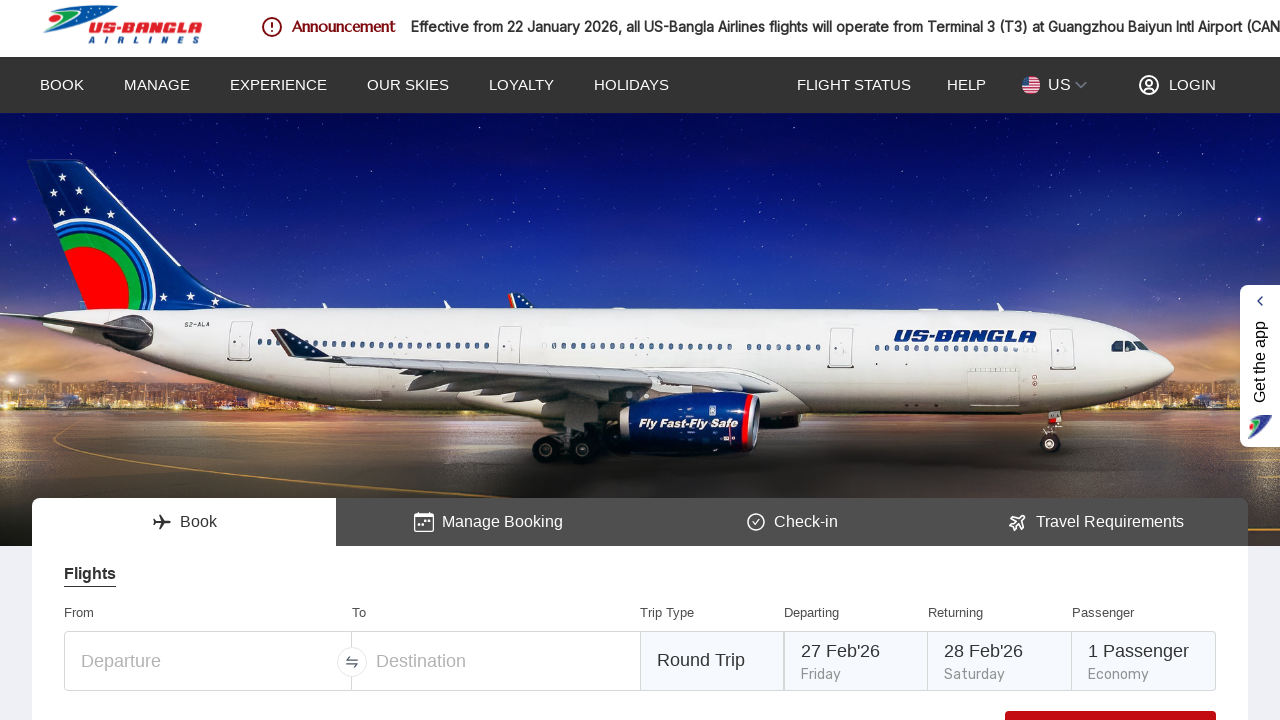